Navigates to a password dictionary page and verifies the page loads successfully

Starting URL: http://angel.net/~nic/passwd.current.html

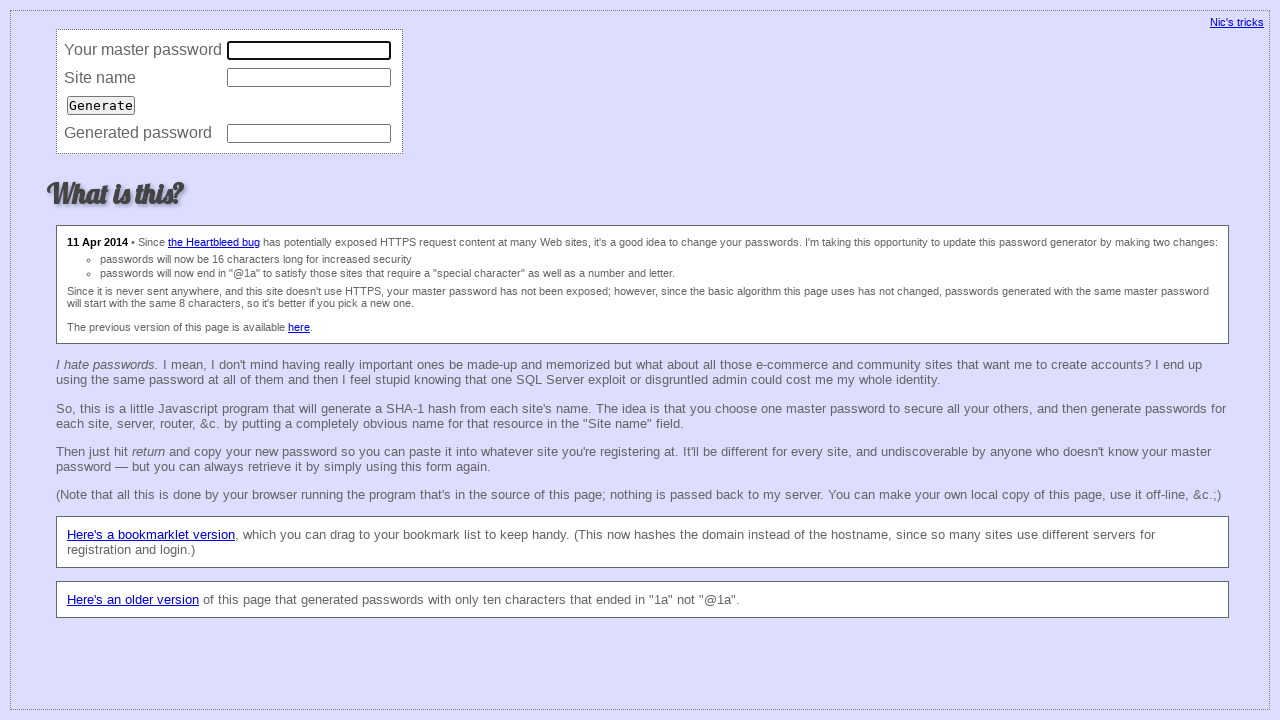

Waited for password dictionary page to fully load (domcontentloaded)
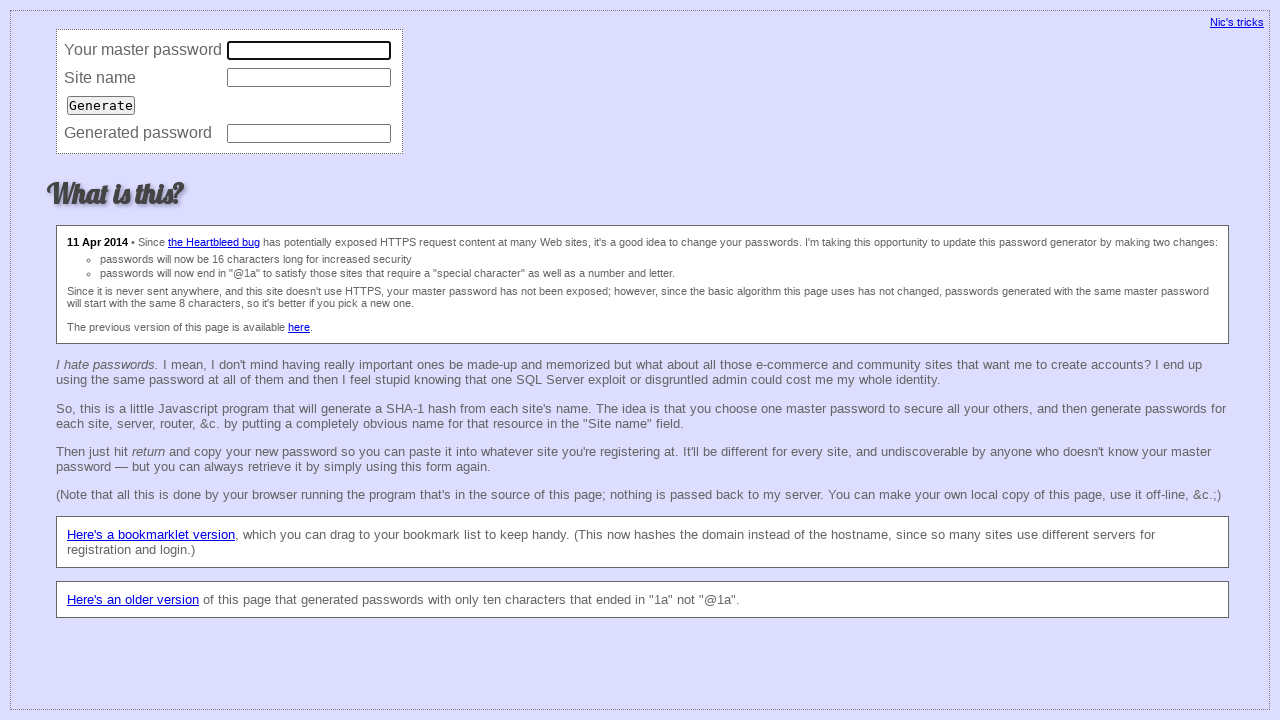

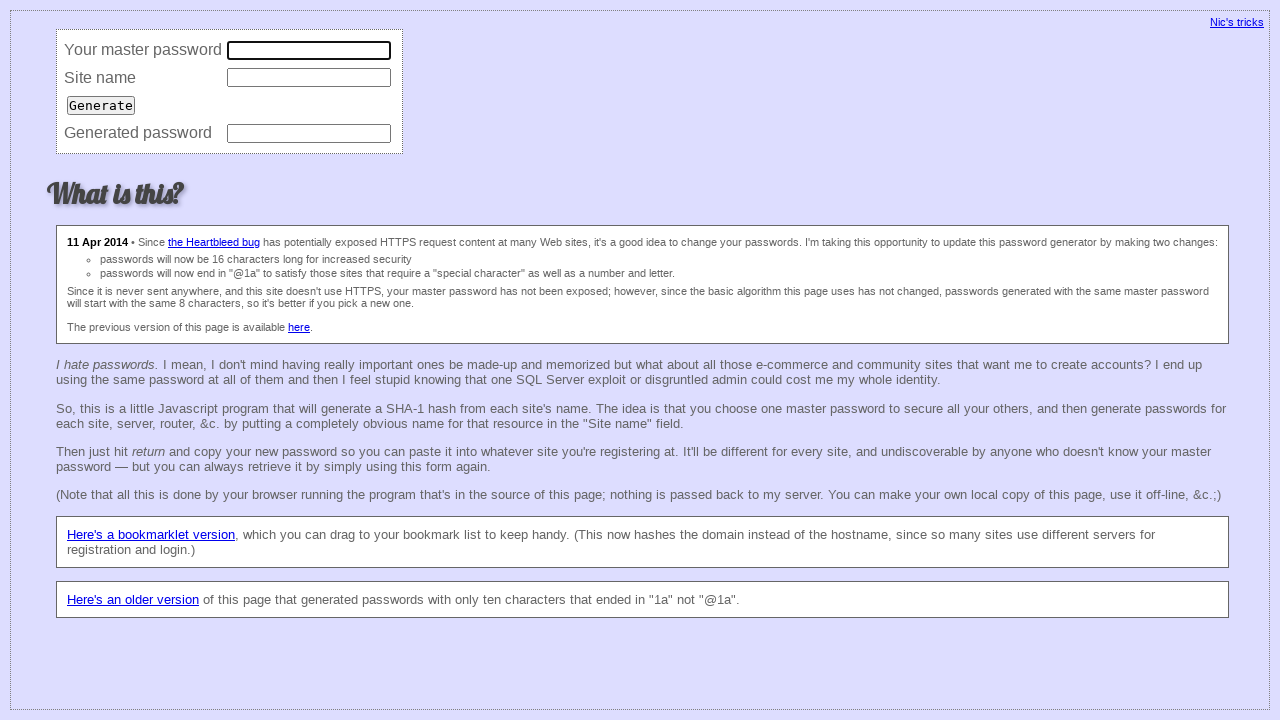